Tests new user registration flow by opening signup modal and filling registration form with a unique username

Starting URL: https://www.demoblaze.com

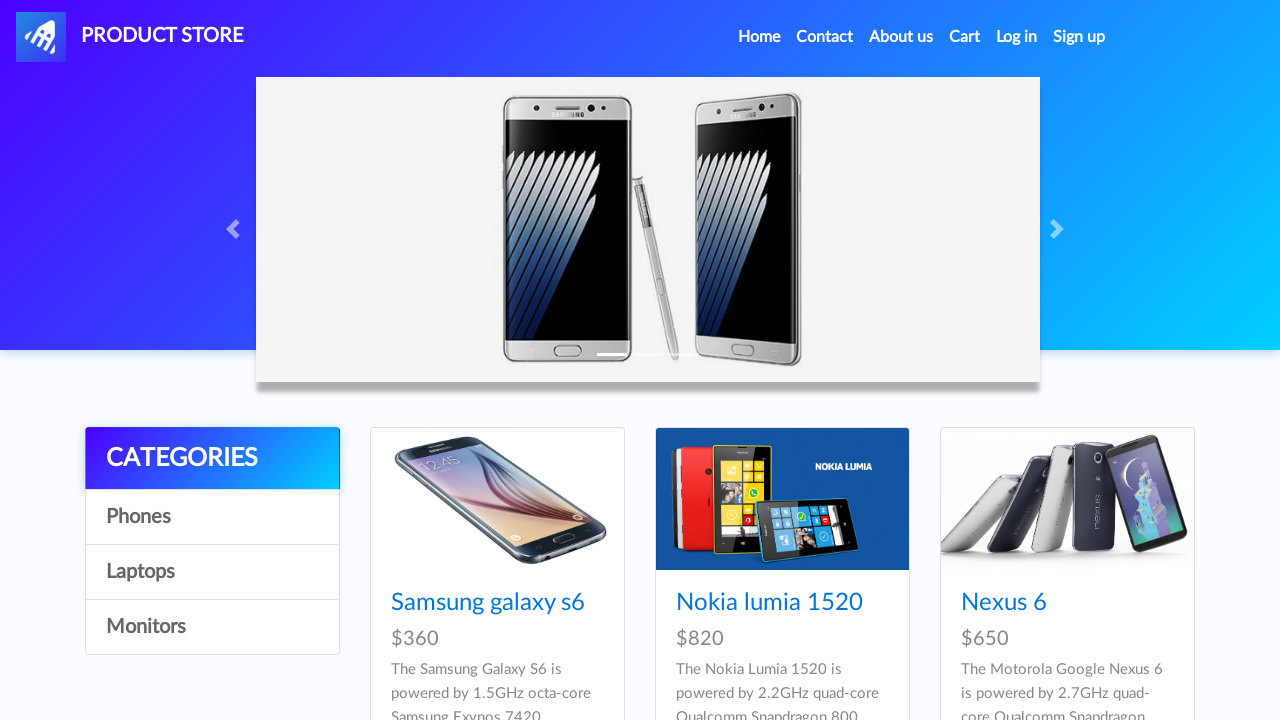

Verified page title is 'STORE'
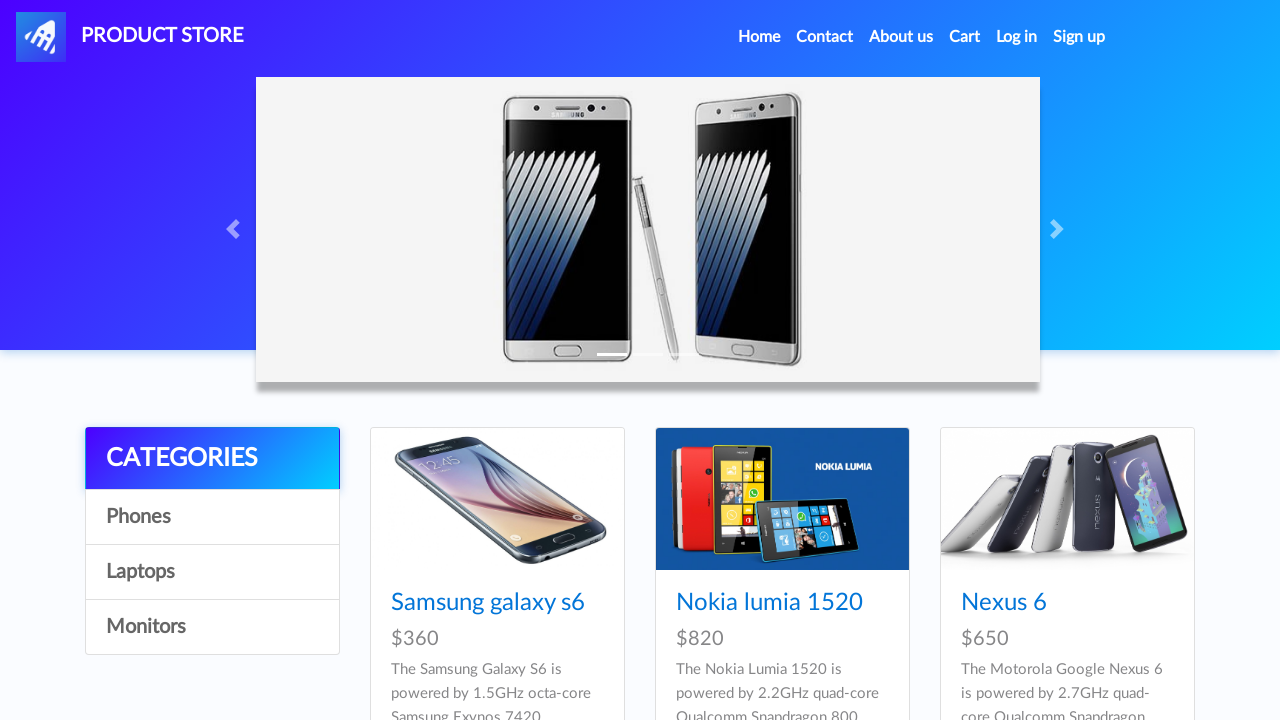

Clicked signup button to open registration modal at (1079, 37) on #signin2
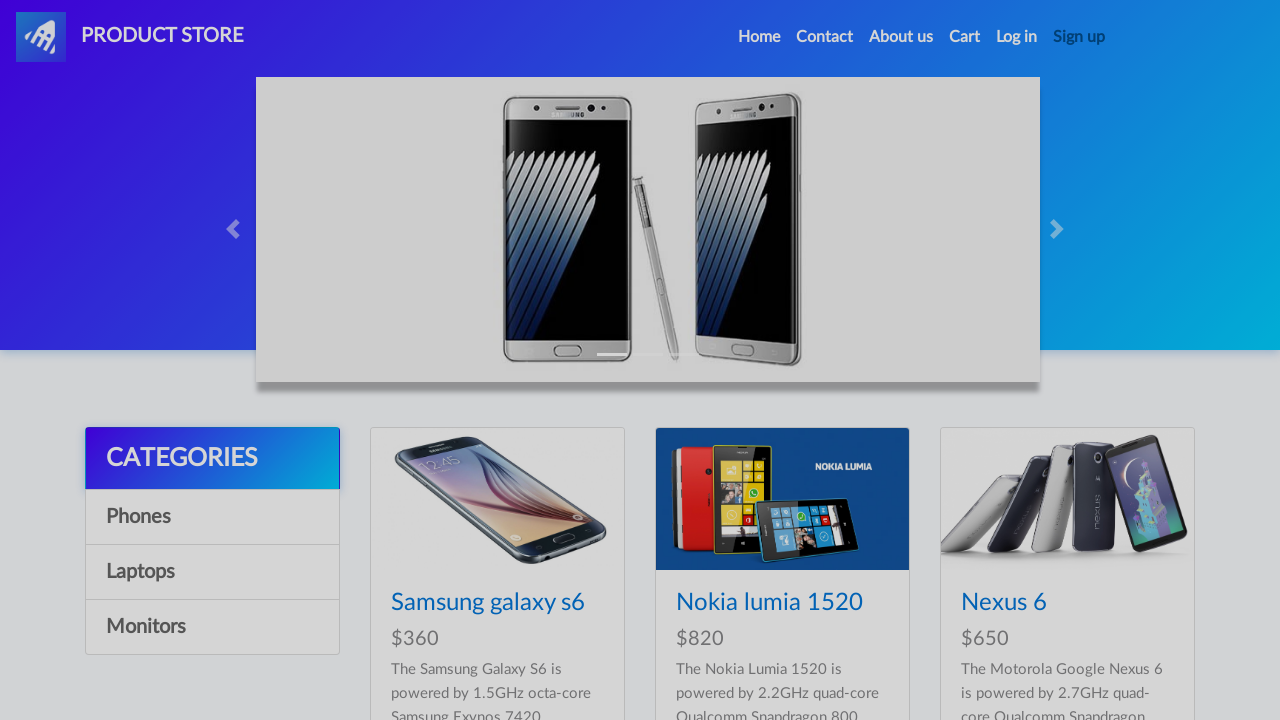

Registration modal appeared with username field
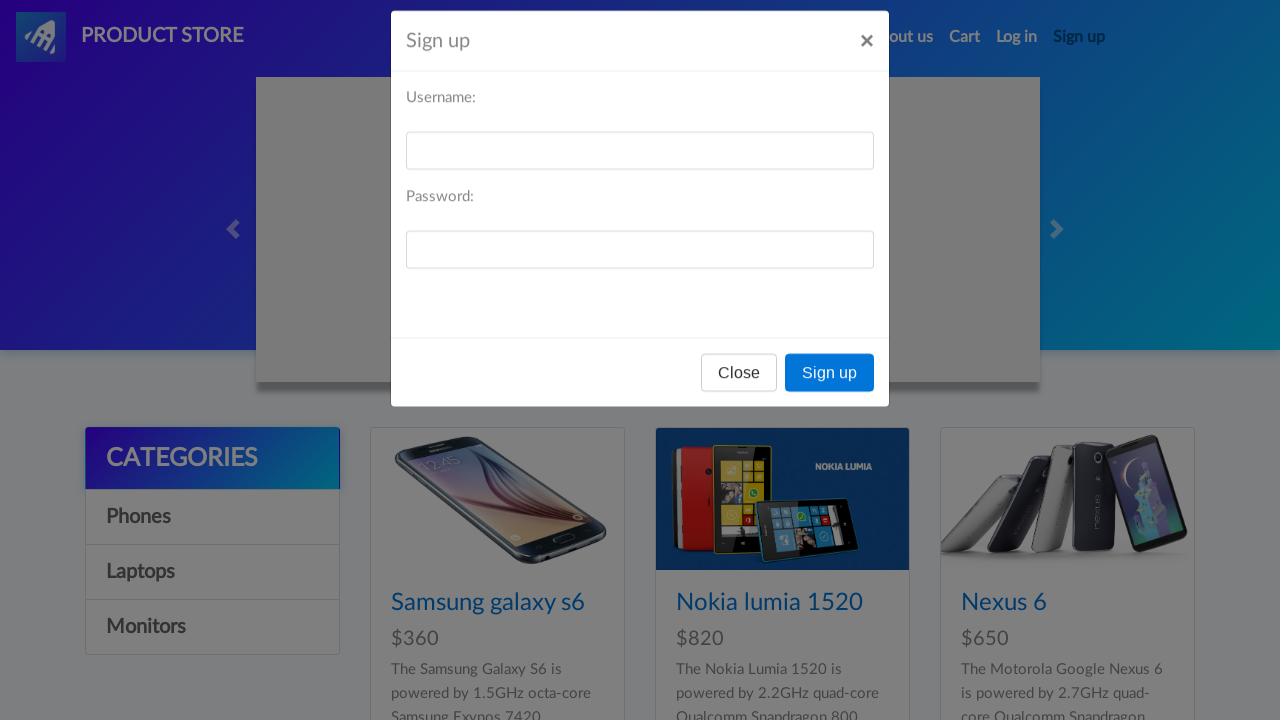

Generated unique username: TestUser1772401619
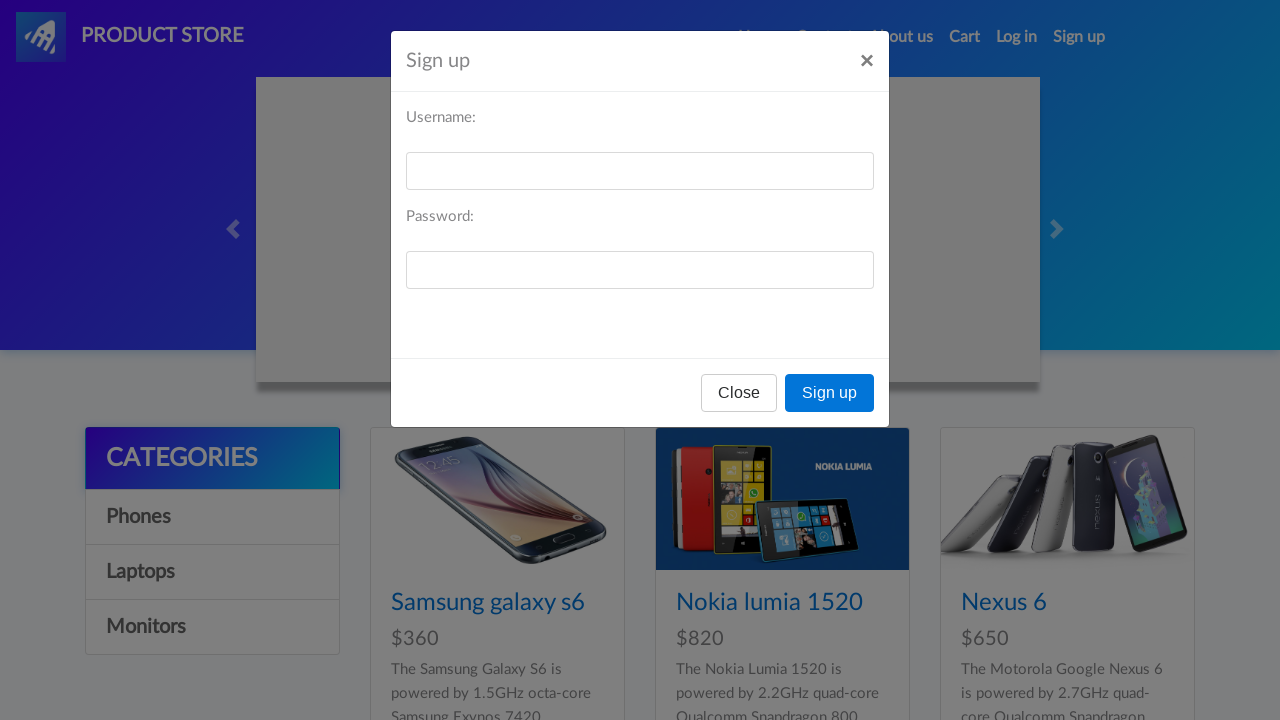

Filled username field with 'TestUser1772401619' on #sign-username
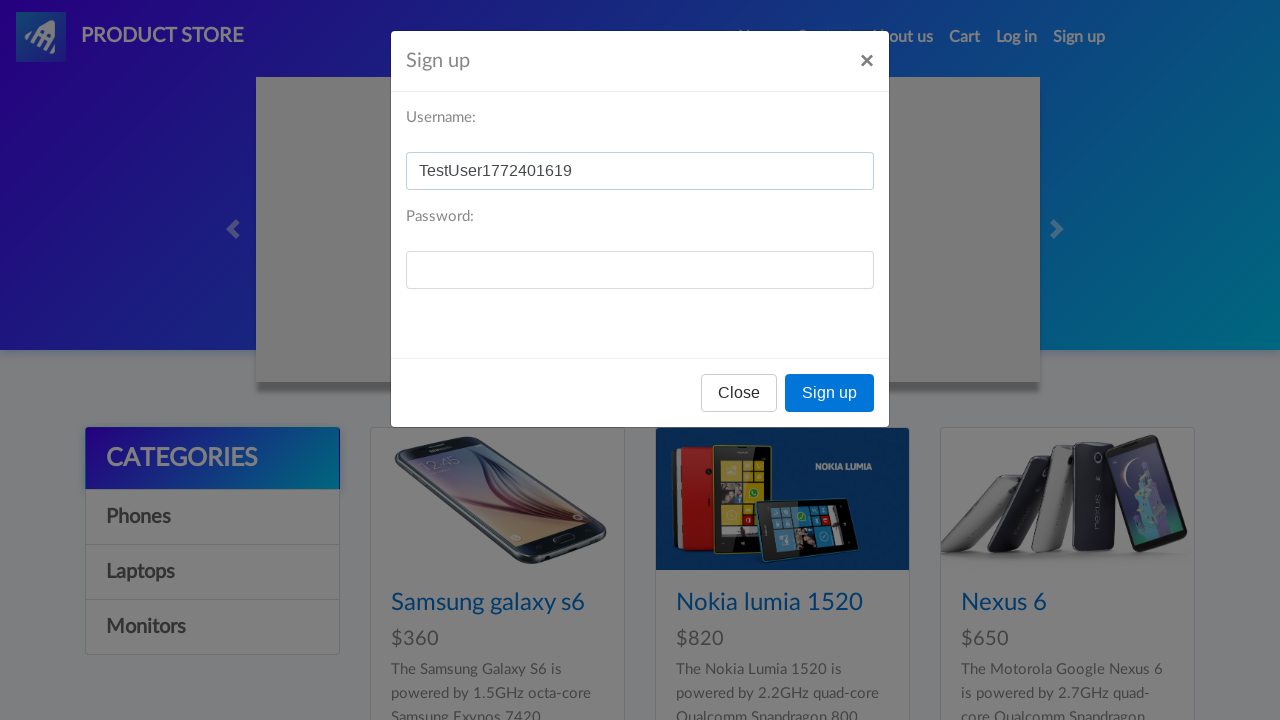

Filled password field with 'TestPassword123' on #sign-password
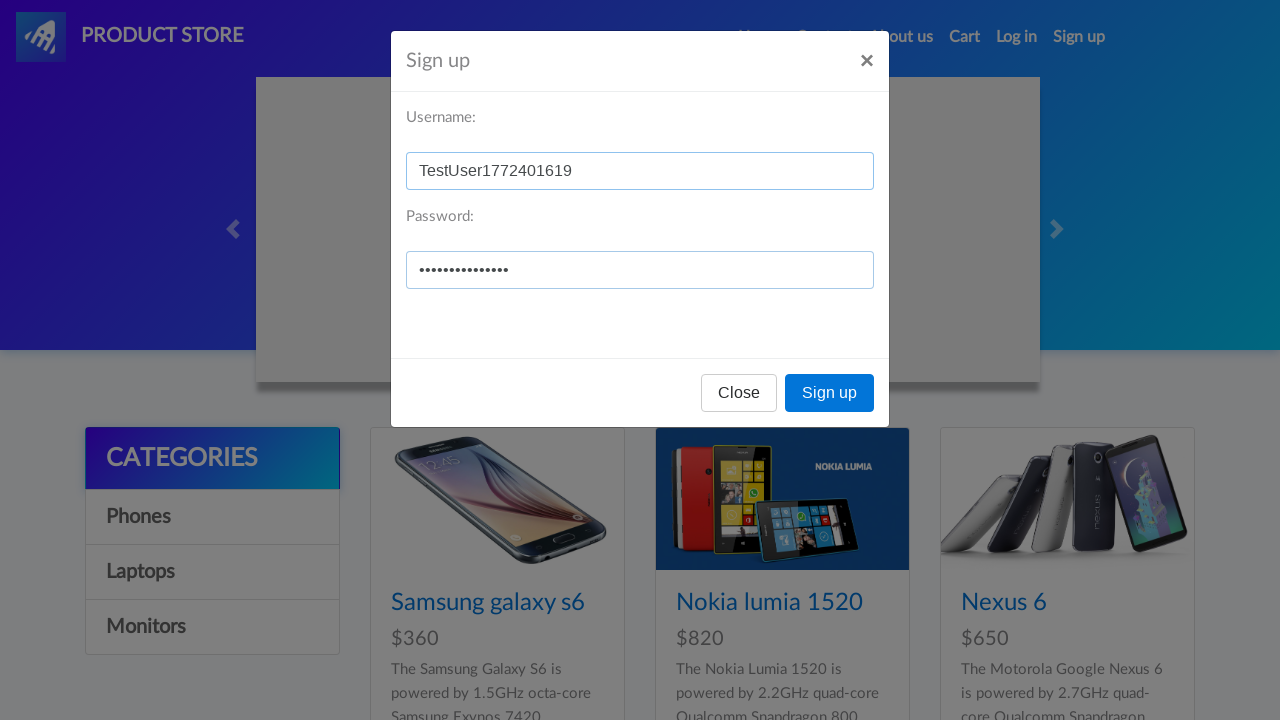

Clicked register button to submit registration form at (830, 393) on xpath=//button[@onclick='register()']
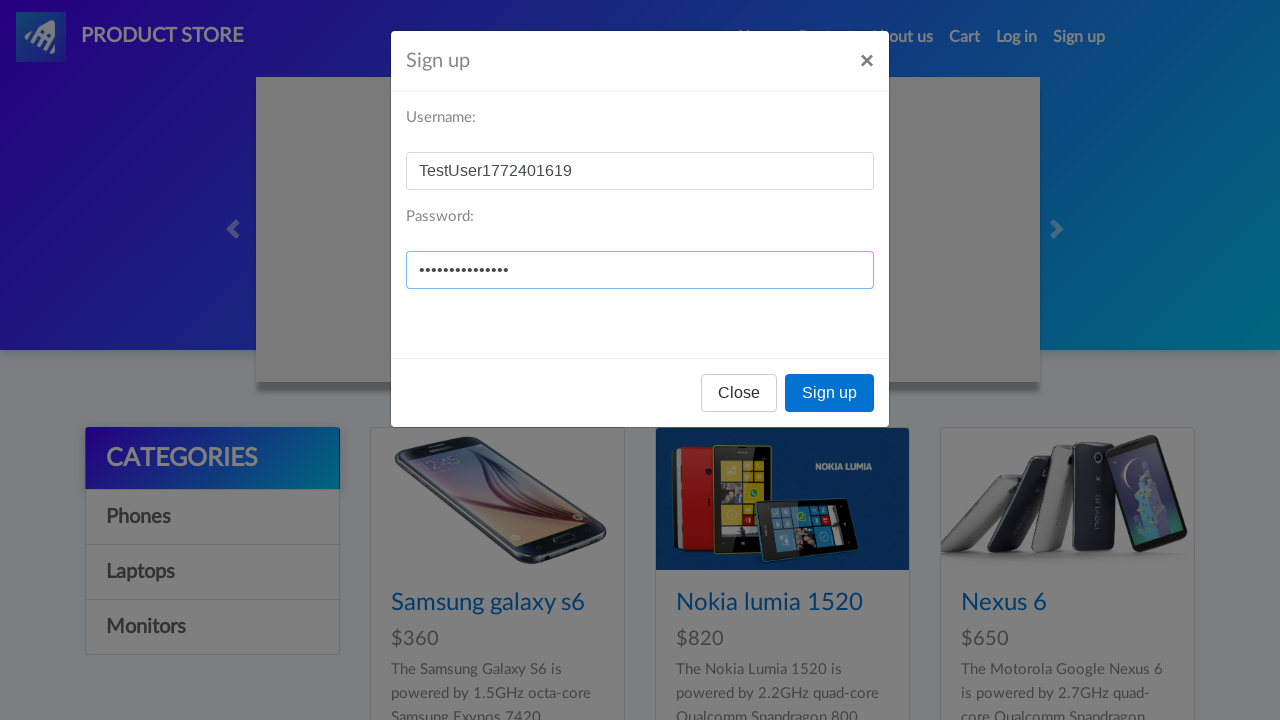

Waited 3 seconds for registration response dialog
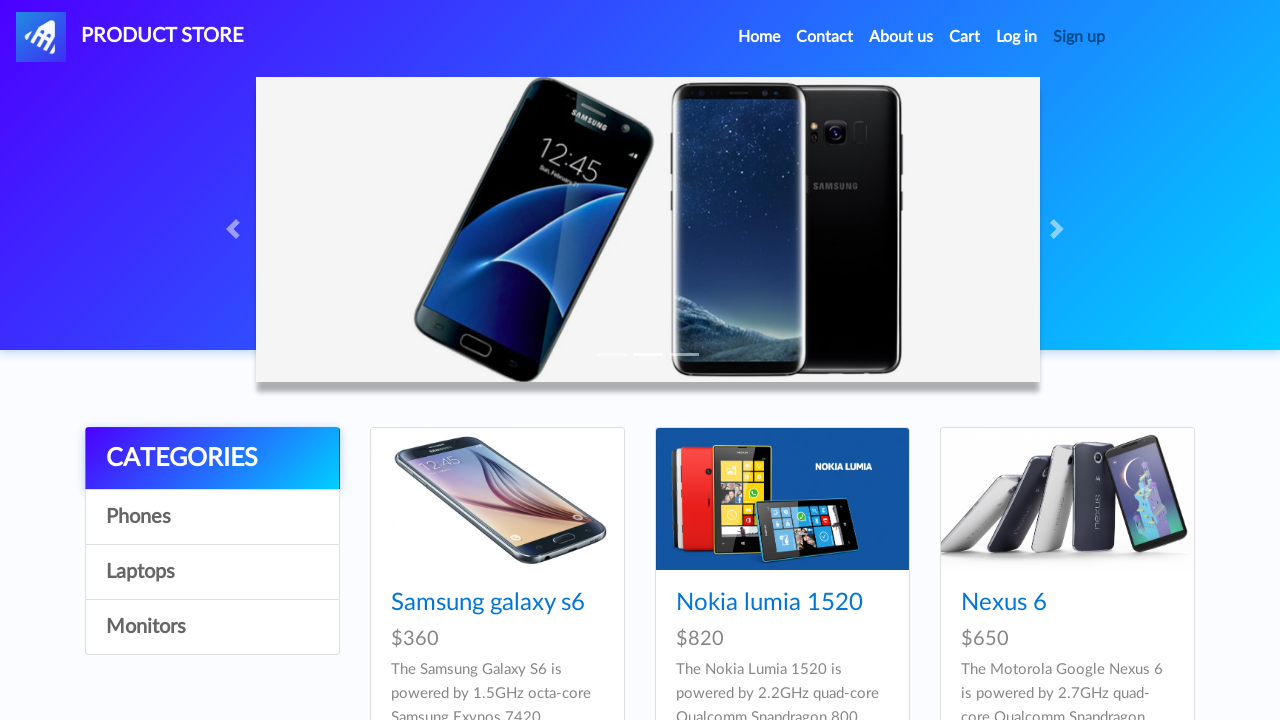

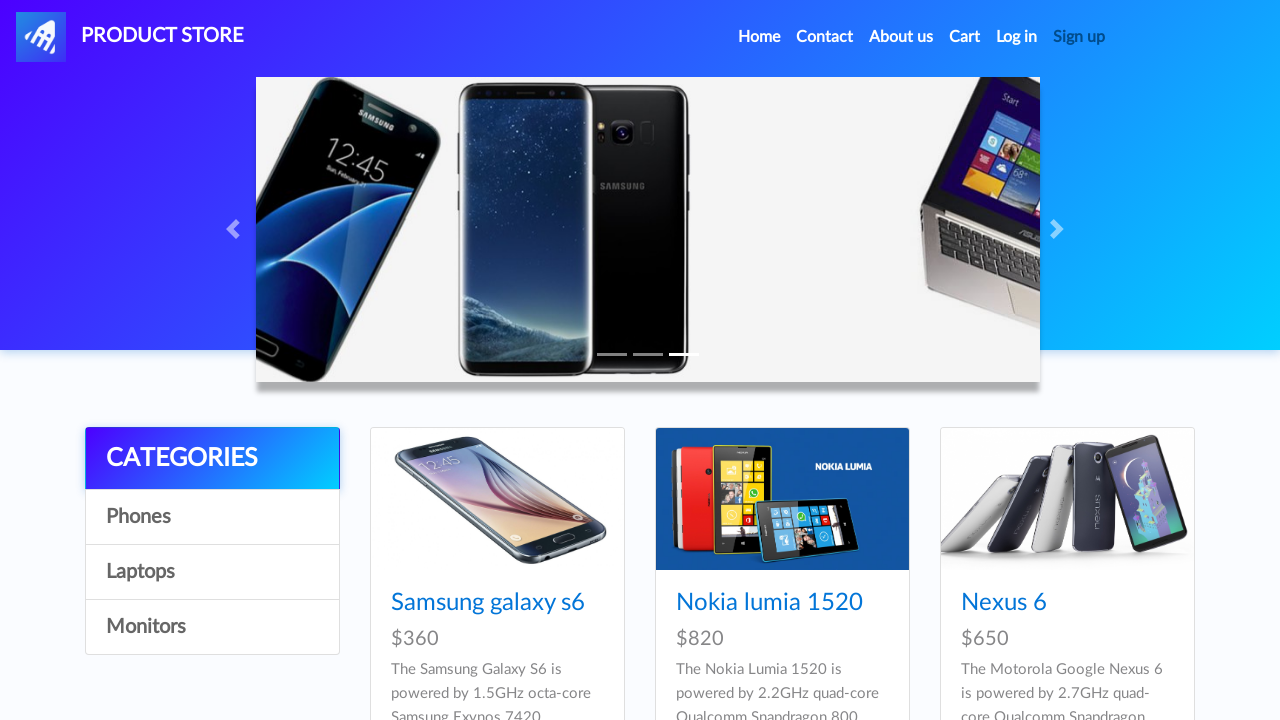